Tests opening a new window, switching to it, and then closing it

Starting URL: https://codenboxautomationlab.com/practice/

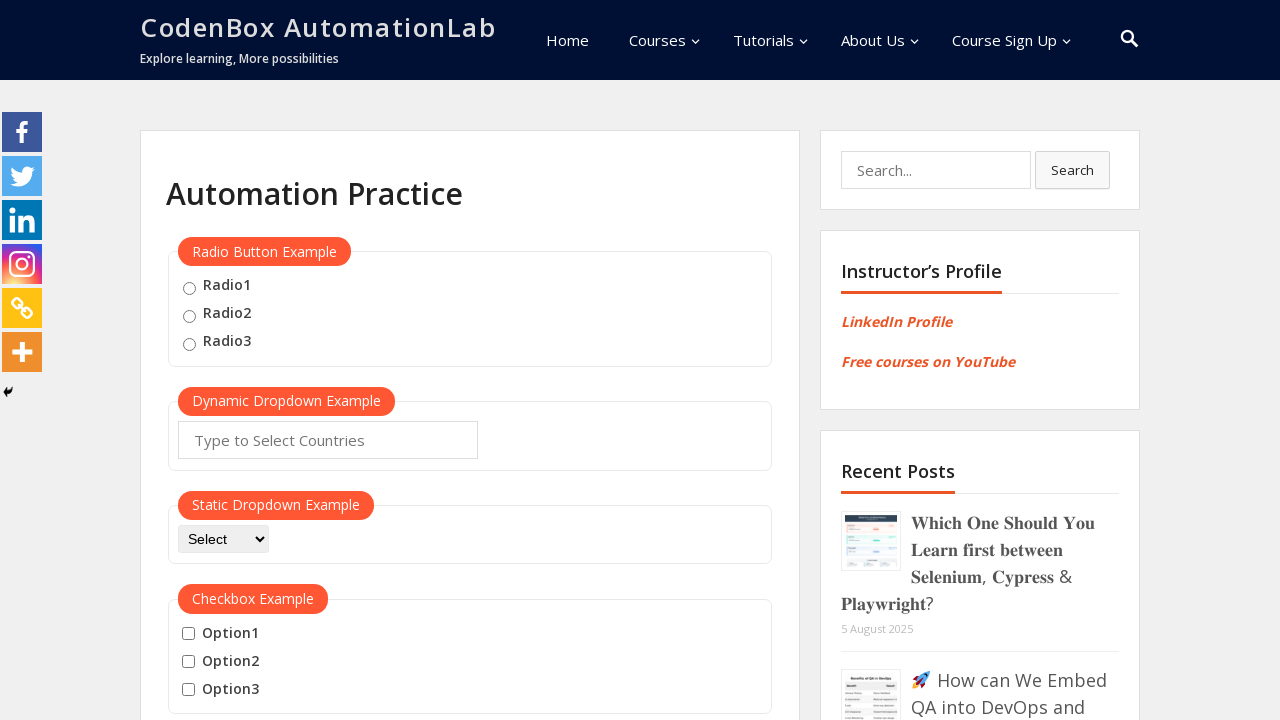

Clicked button to open new window at (237, 360) on #openwindow
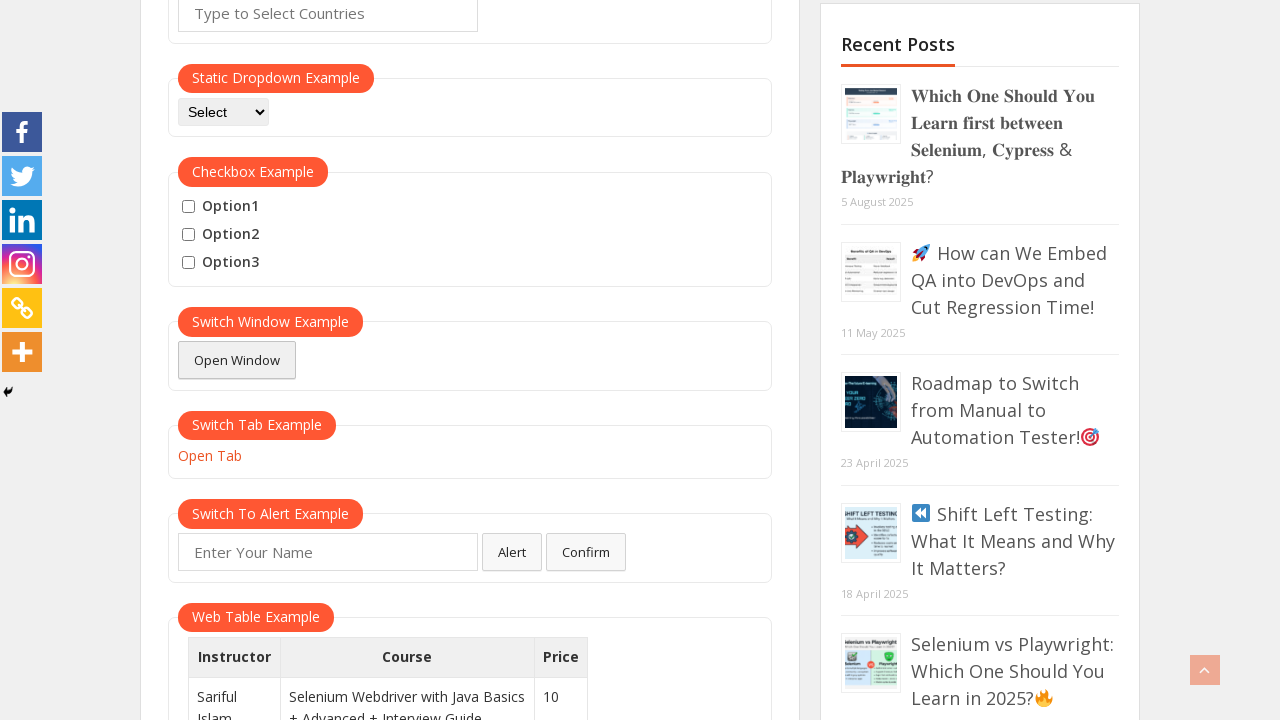

New window opened and switched to it
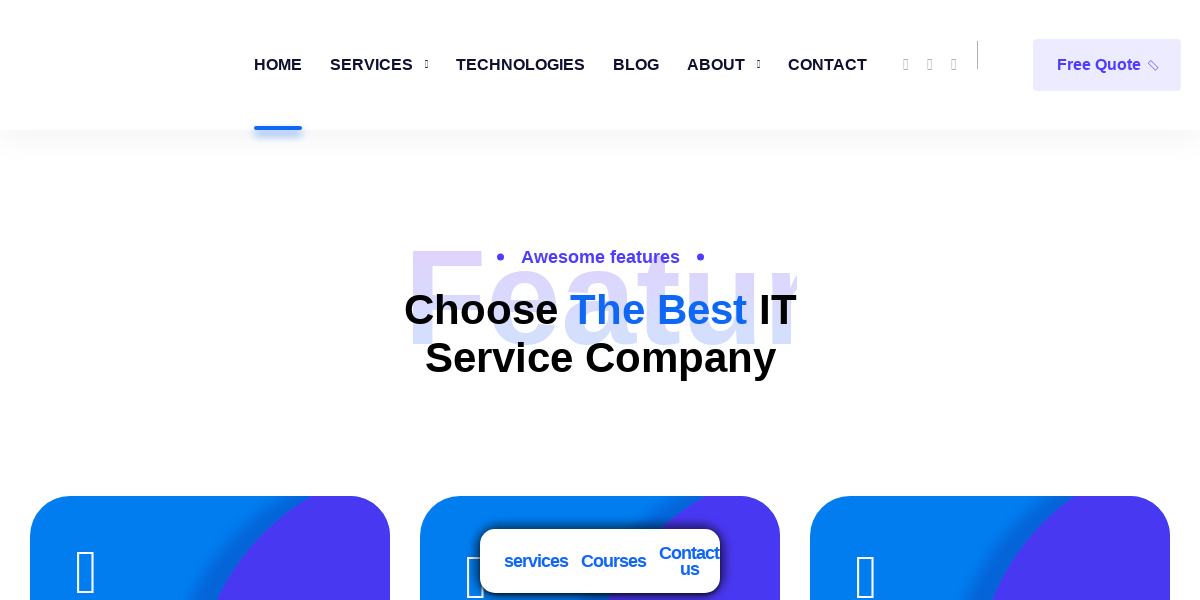

Closed the new window
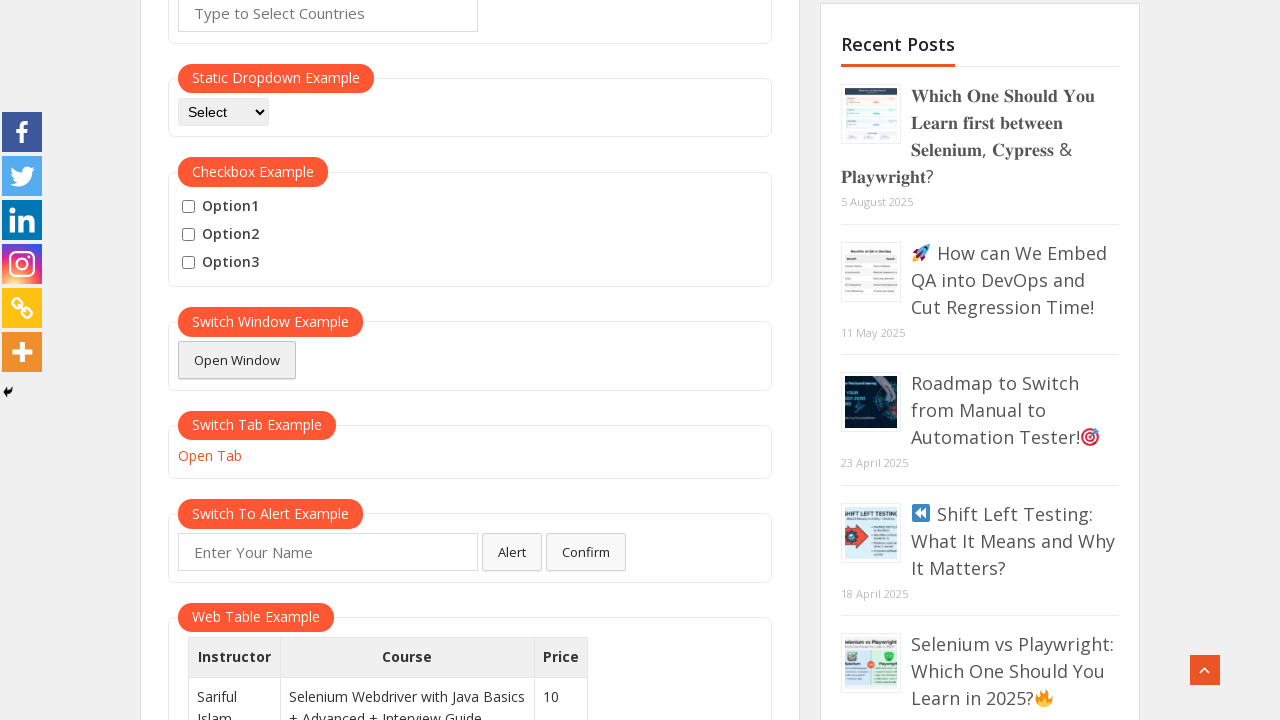

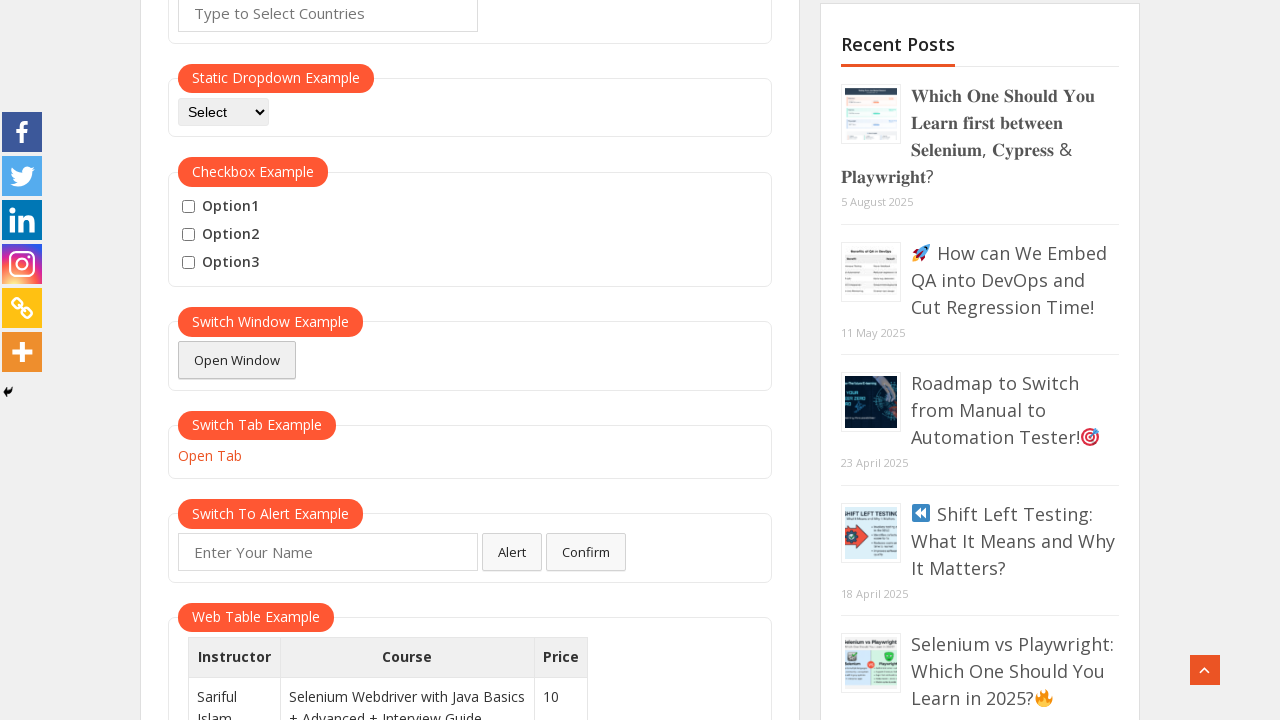